Types "Hello World" into a text input field

Starting URL: http://www.456bereastreet.com/lab/whitespace-around-text-fields/

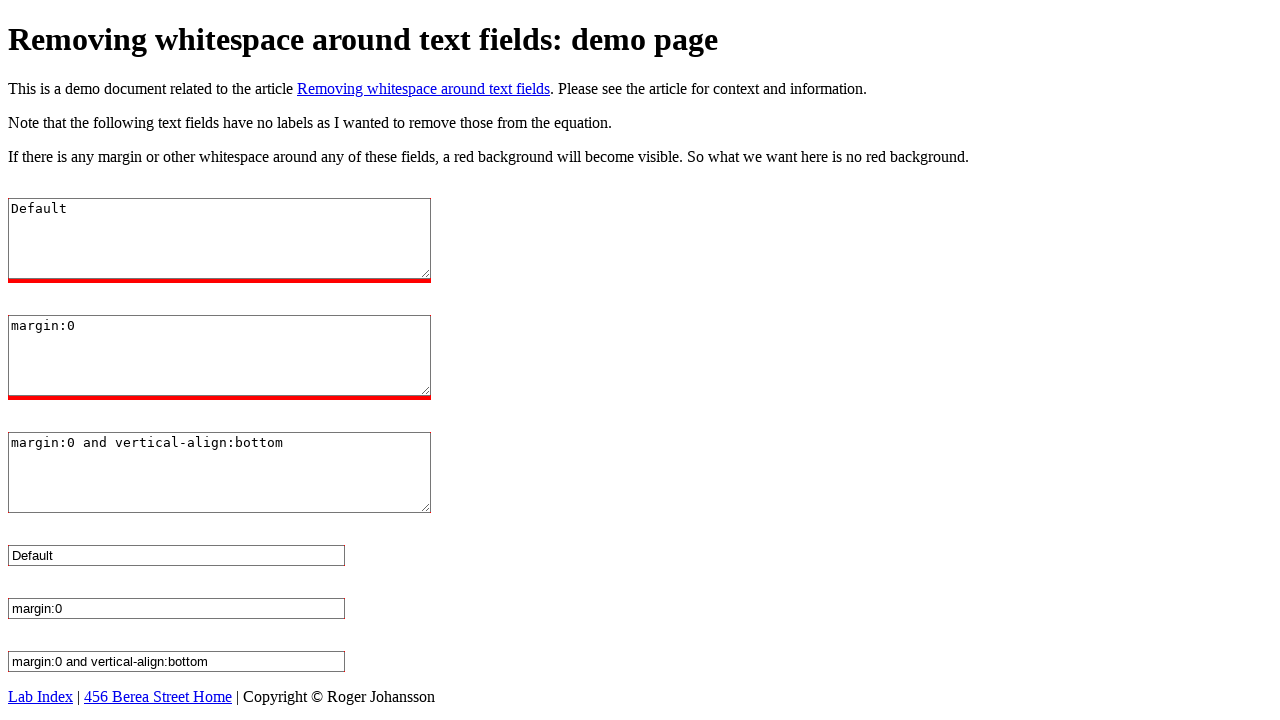

Page loaded with networkidle state
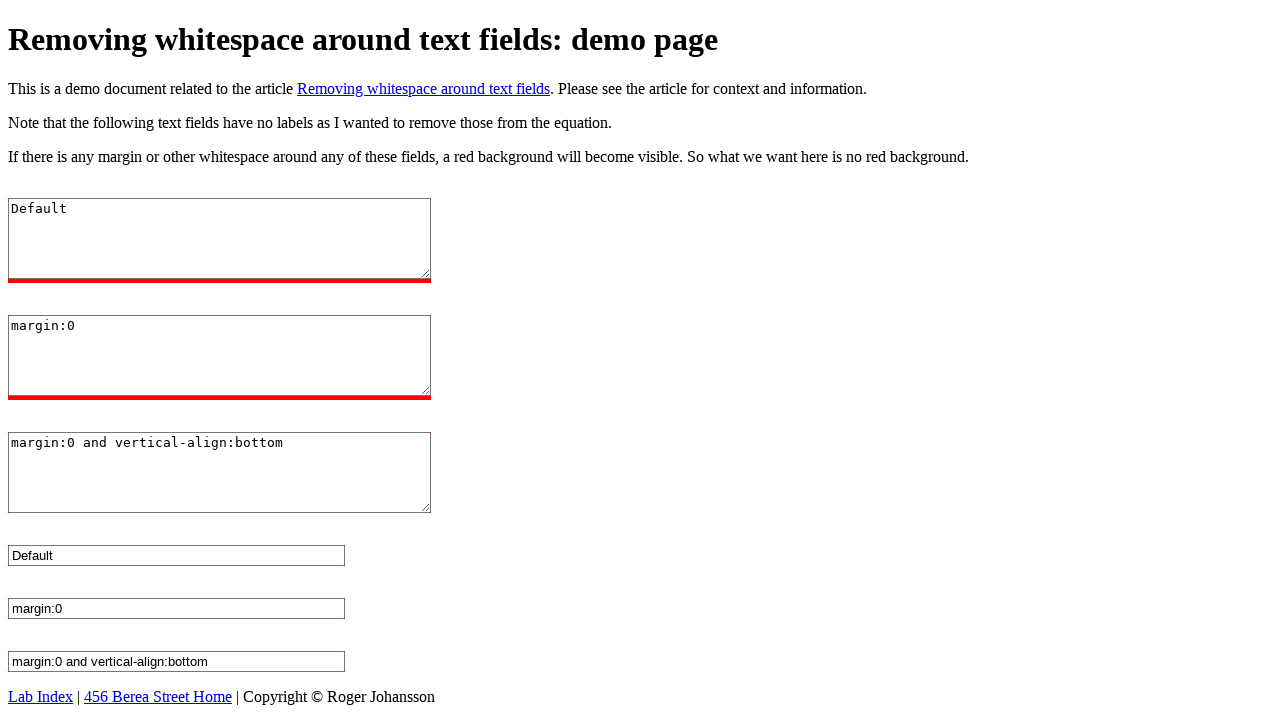

Typed 'Hello World' into text input field on #text-1
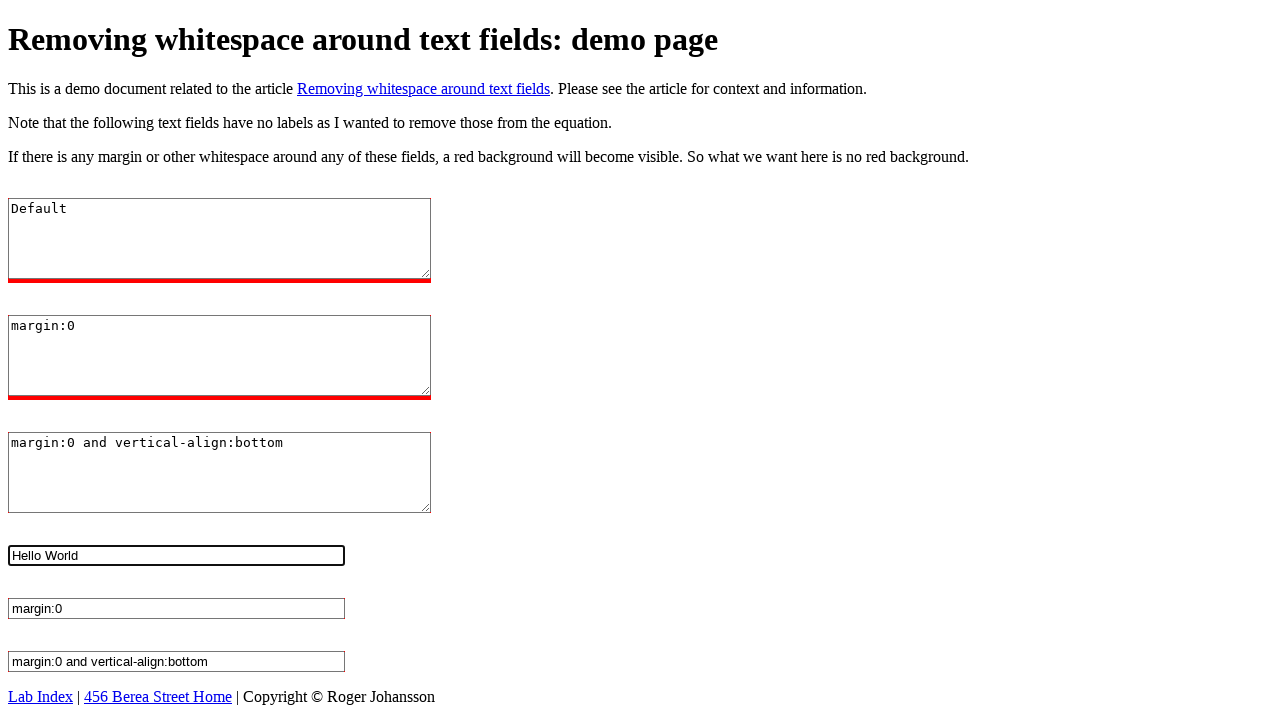

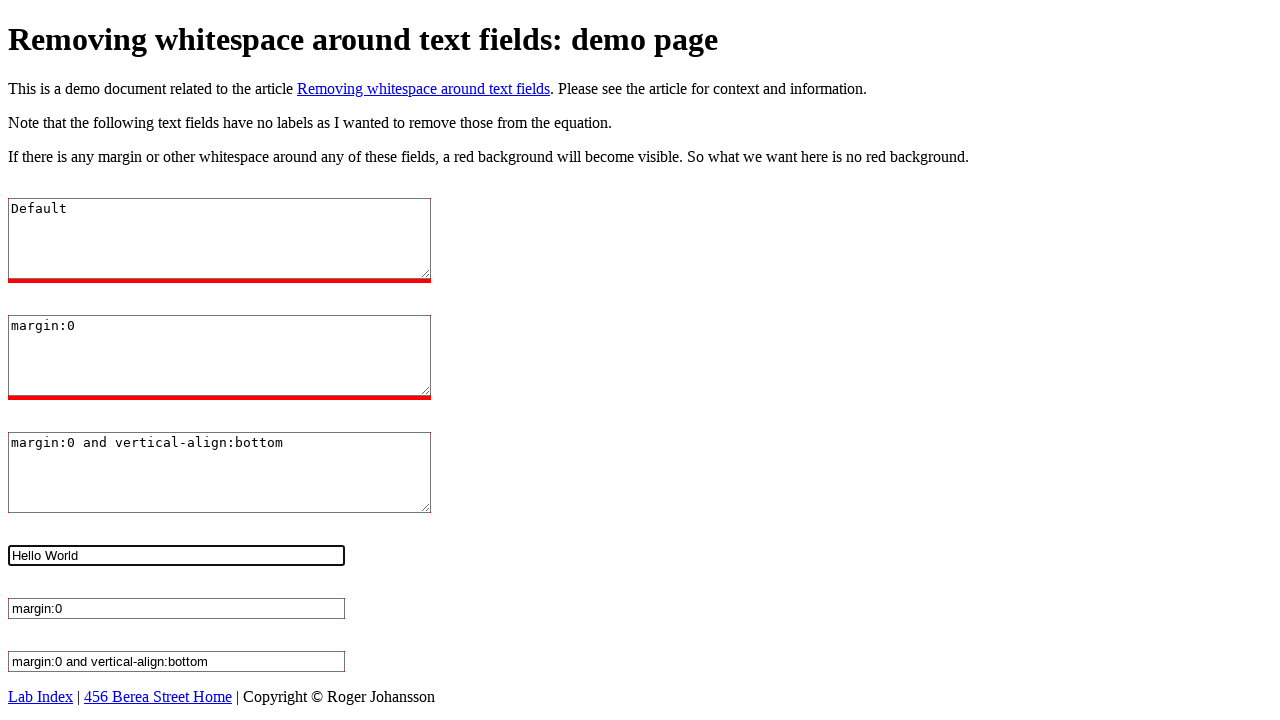